Navigates to Blogger's homepage and maximizes the browser window to verify the page loads successfully

Starting URL: https://blogger.com

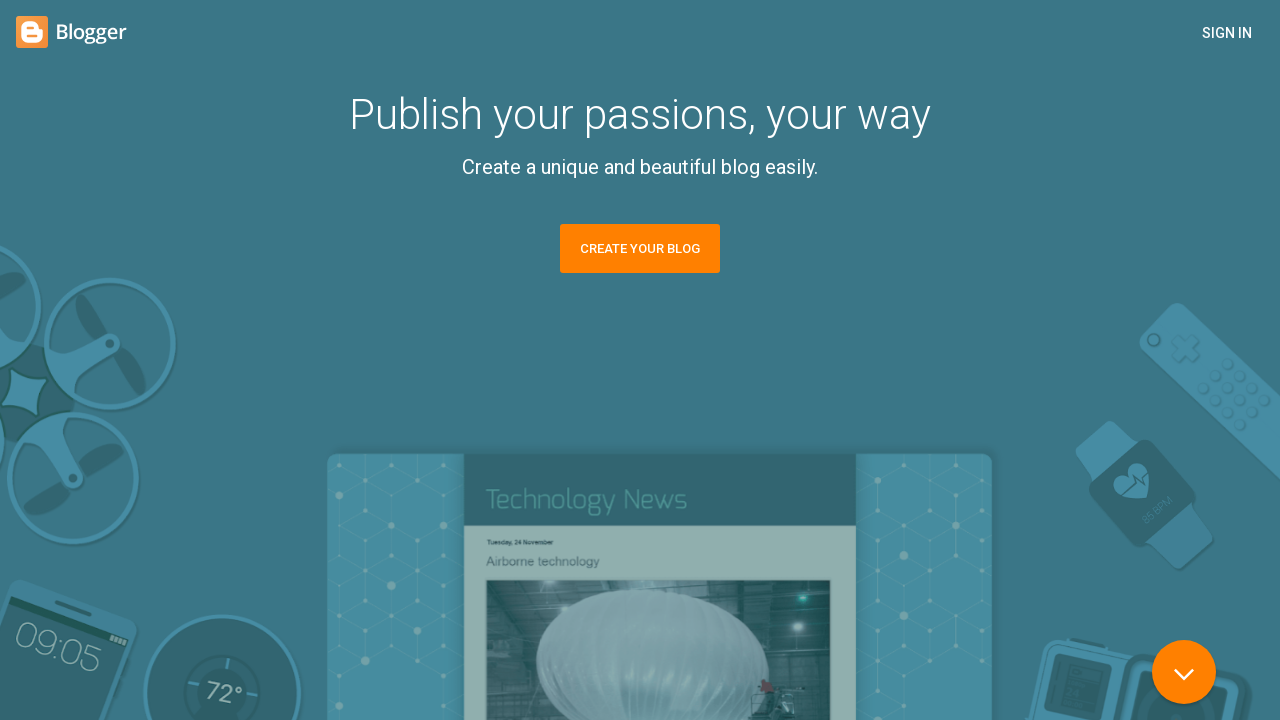

Navigated to Blogger homepage at https://blogger.com
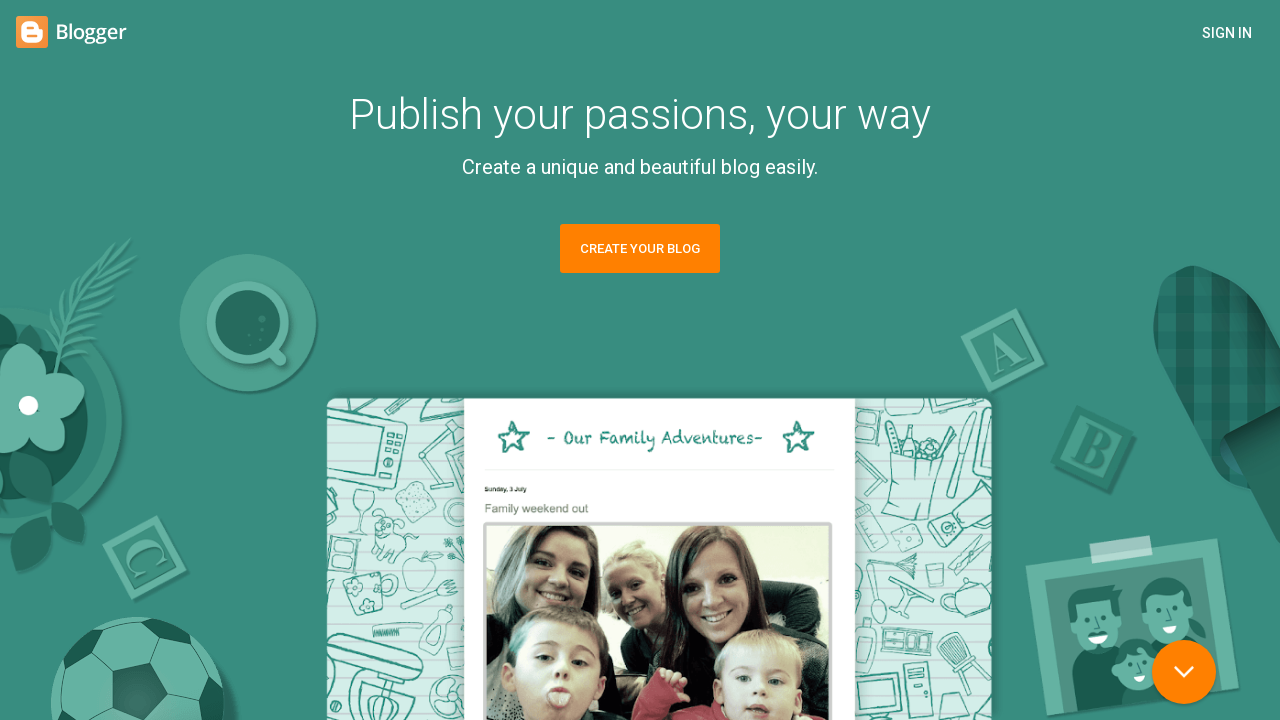

Set viewport size to 1920x1080 to simulate window maximize
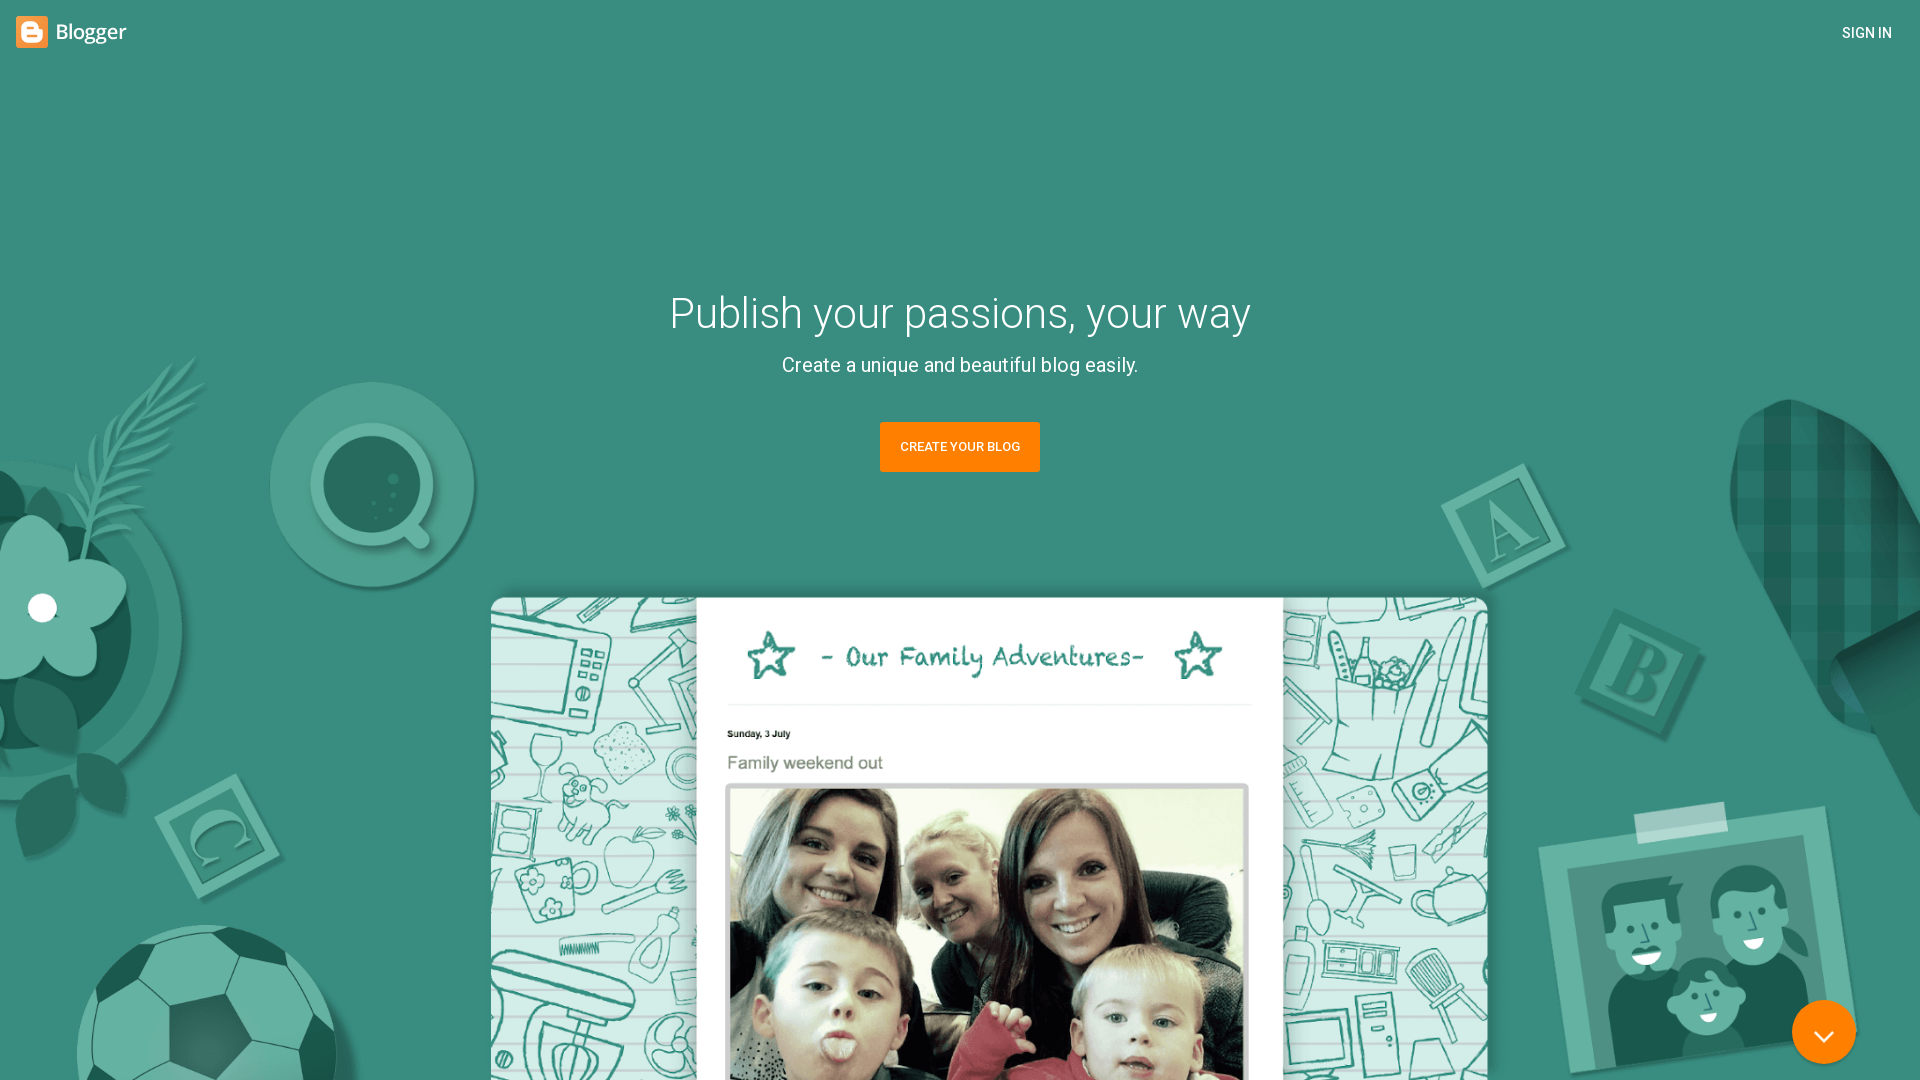

Page fully loaded - DOM content loaded
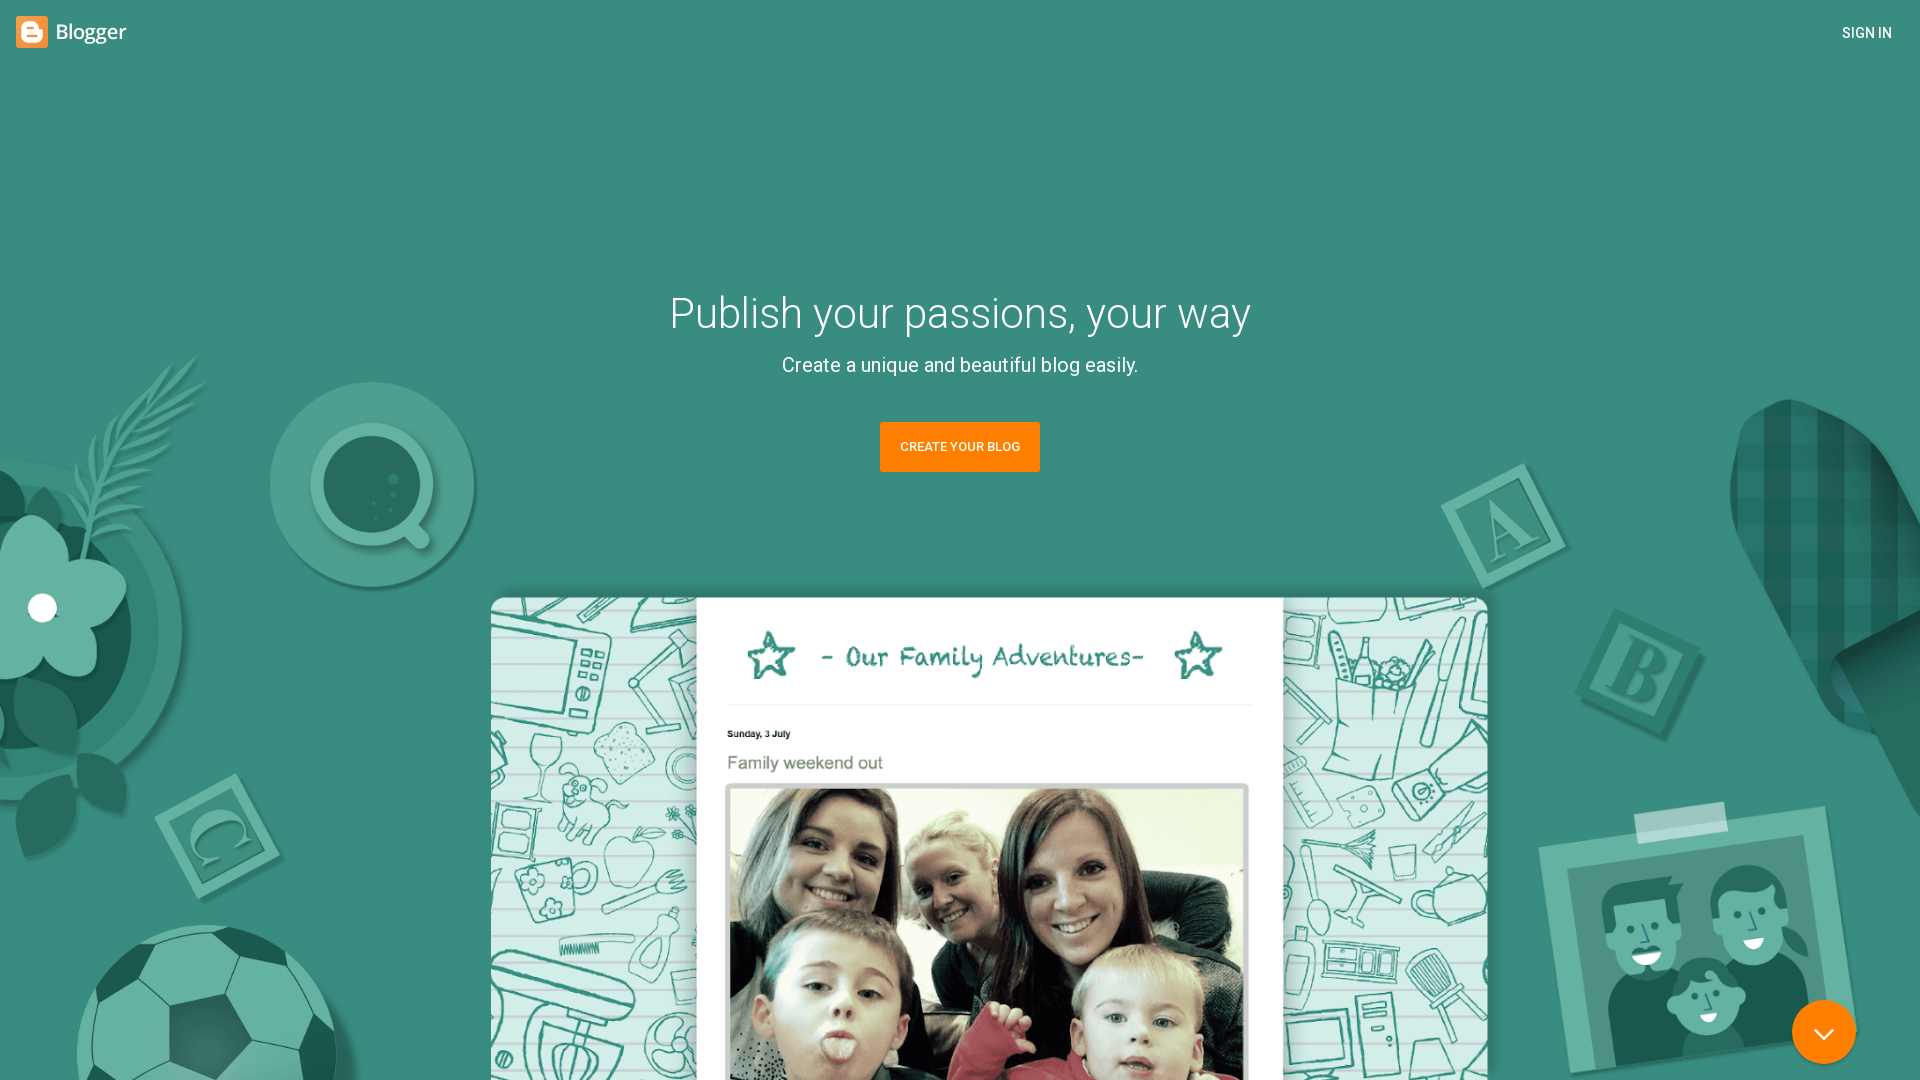

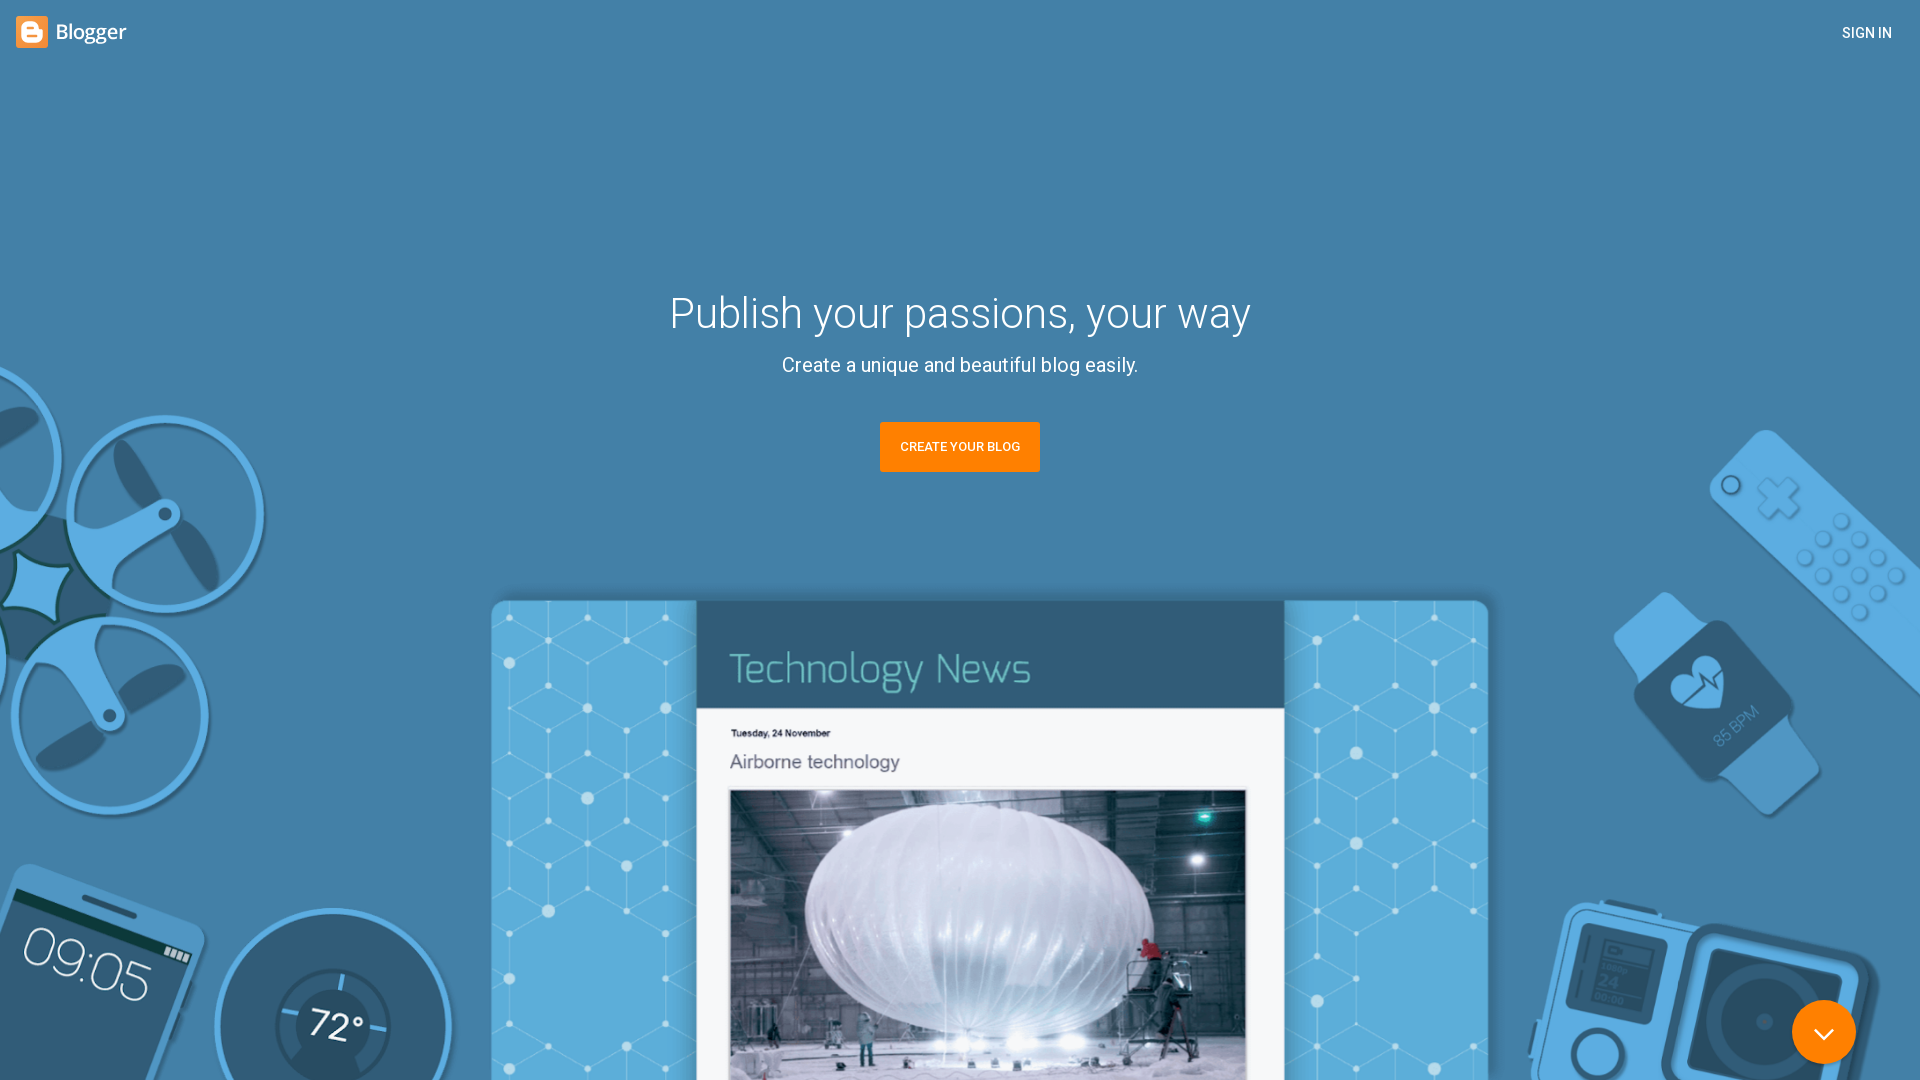